Tests browser navigation by visiting two different websites and using back/forward browser history navigation to switch between them

Starting URL: https://translate.google.com/?hl=vi

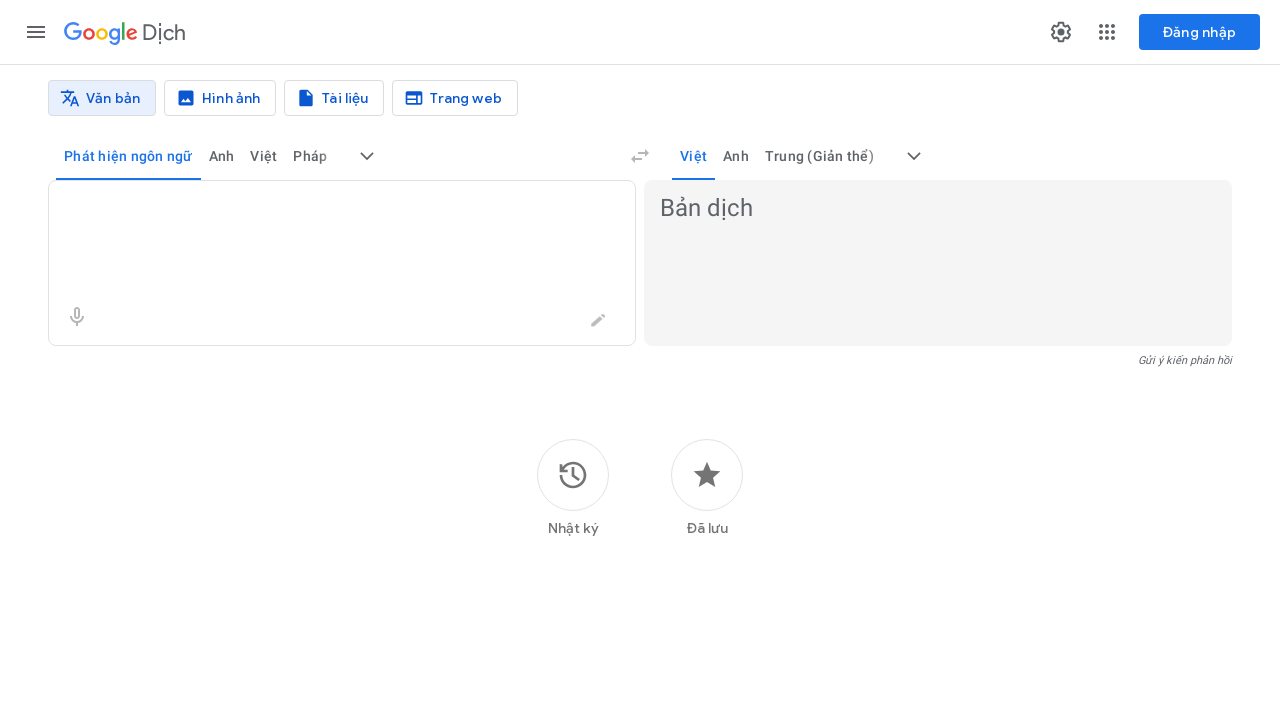

Navigated to automation testing demo site
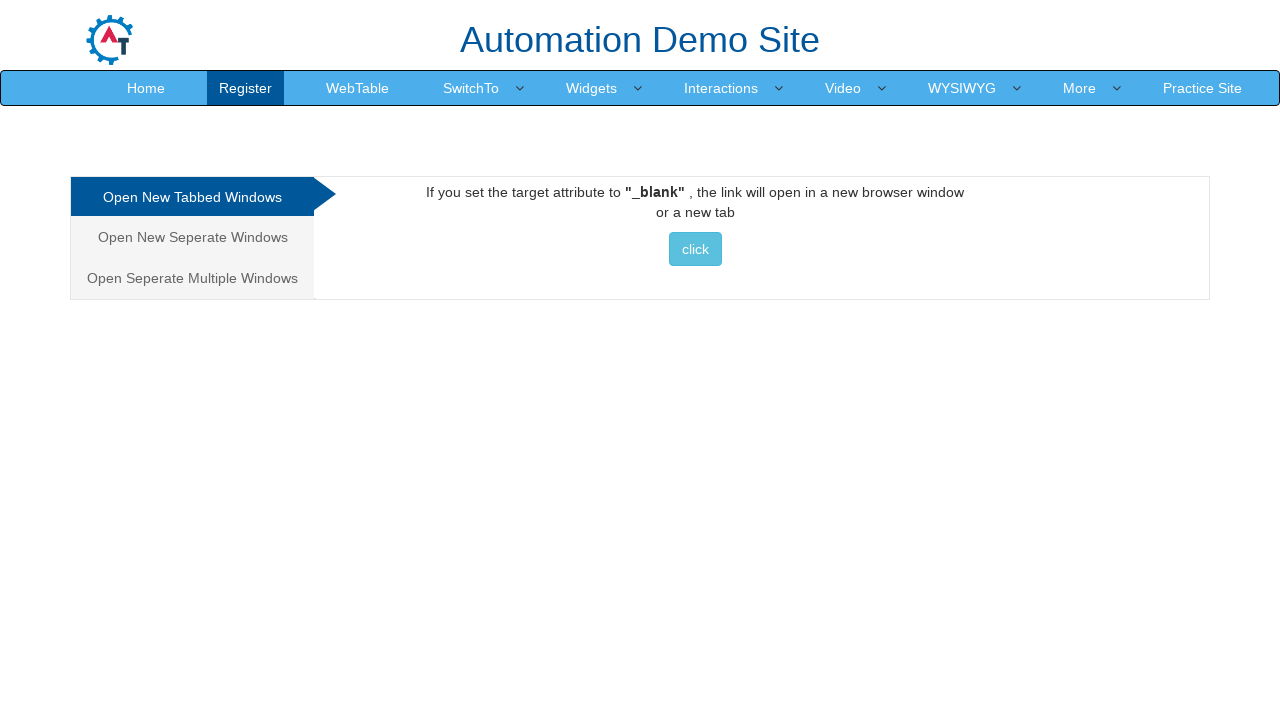

Demo site finished loading
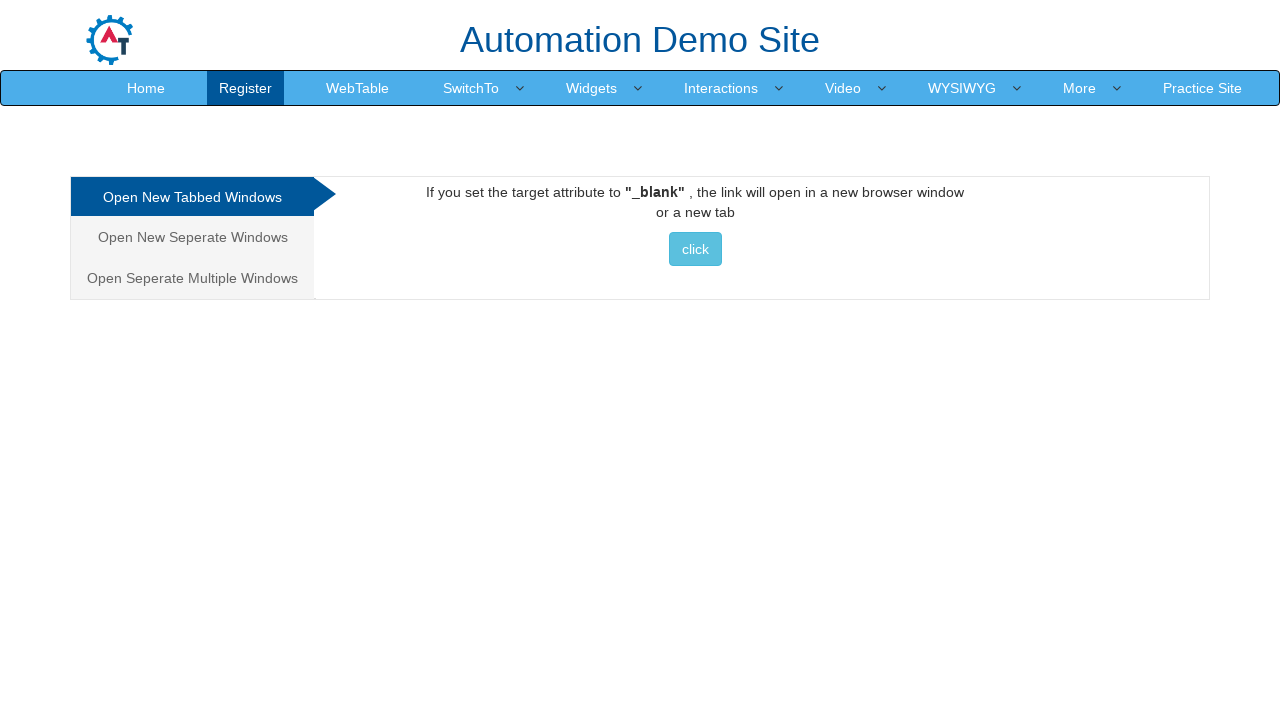

Navigated back to Google Translate using browser back button
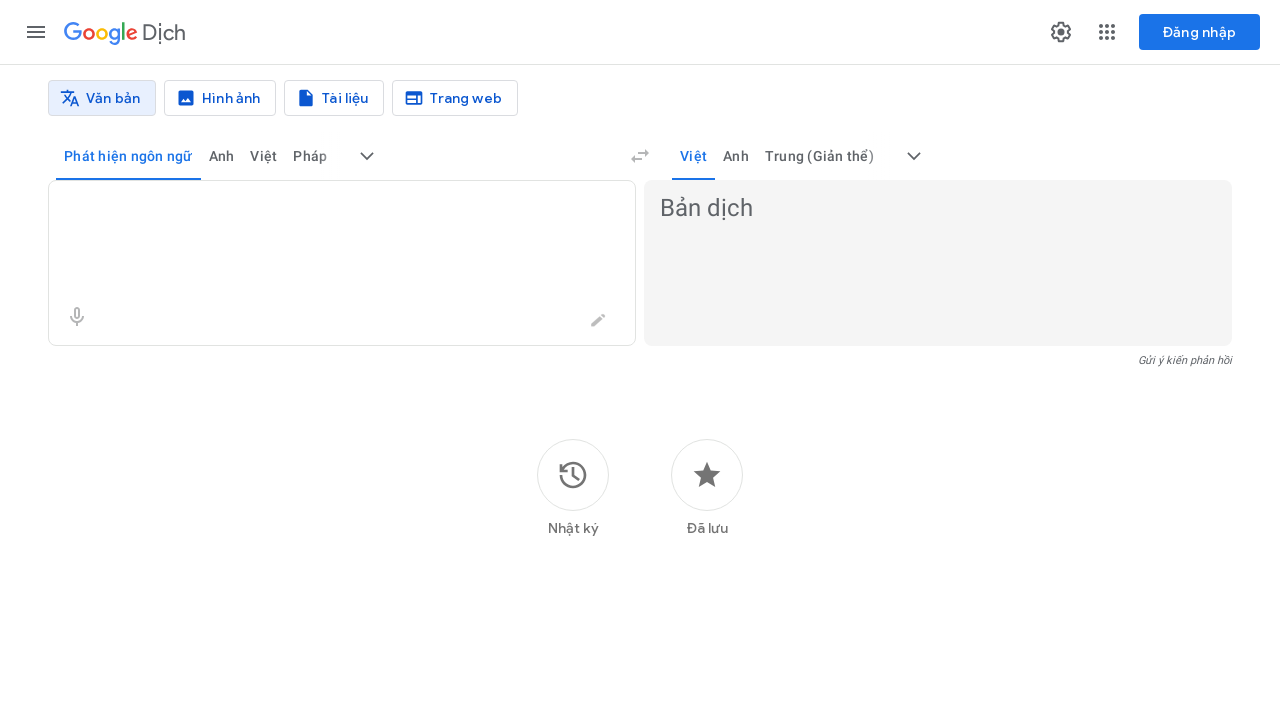

Google Translate page finished loading after back navigation
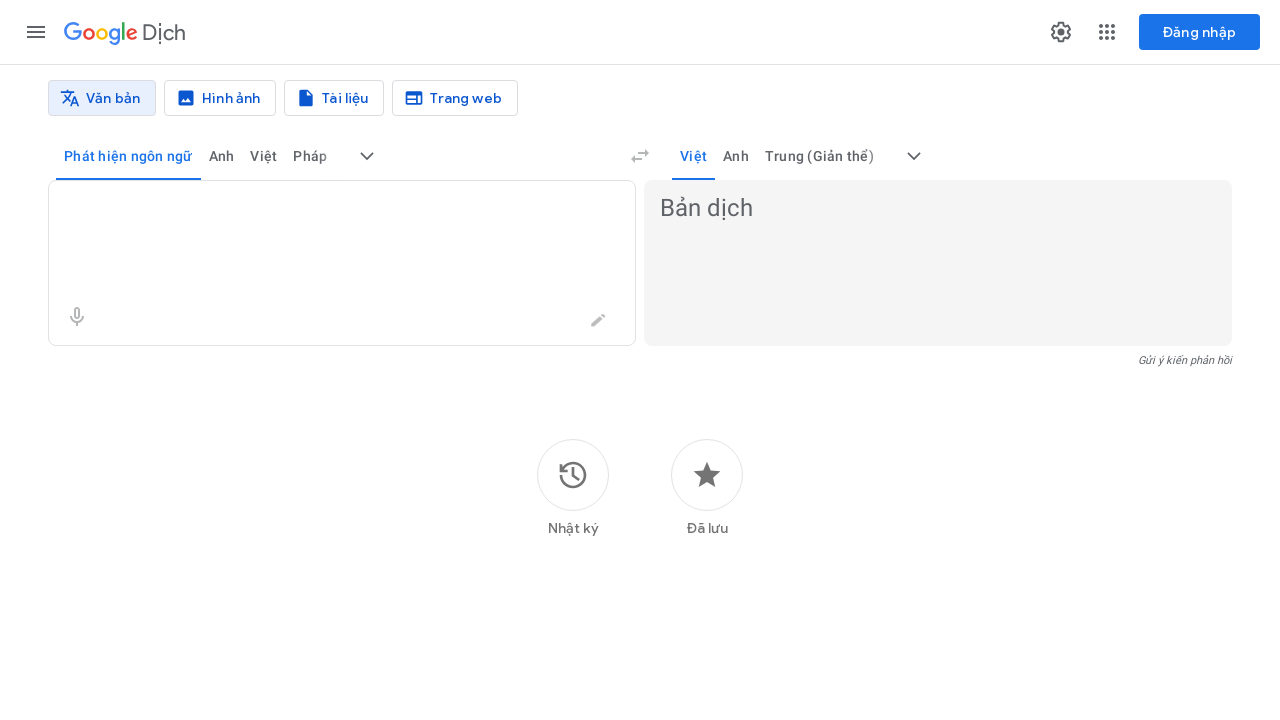

Navigated forward to demo site using browser forward button
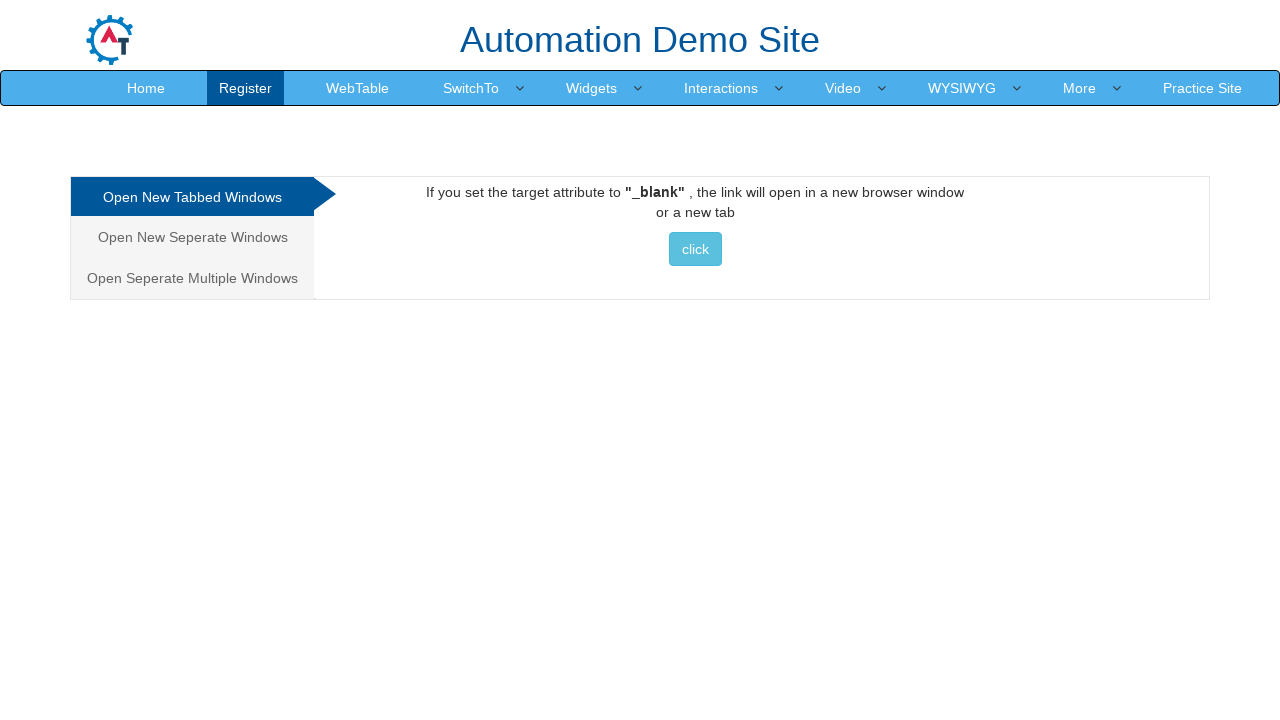

Demo site finished loading after forward navigation
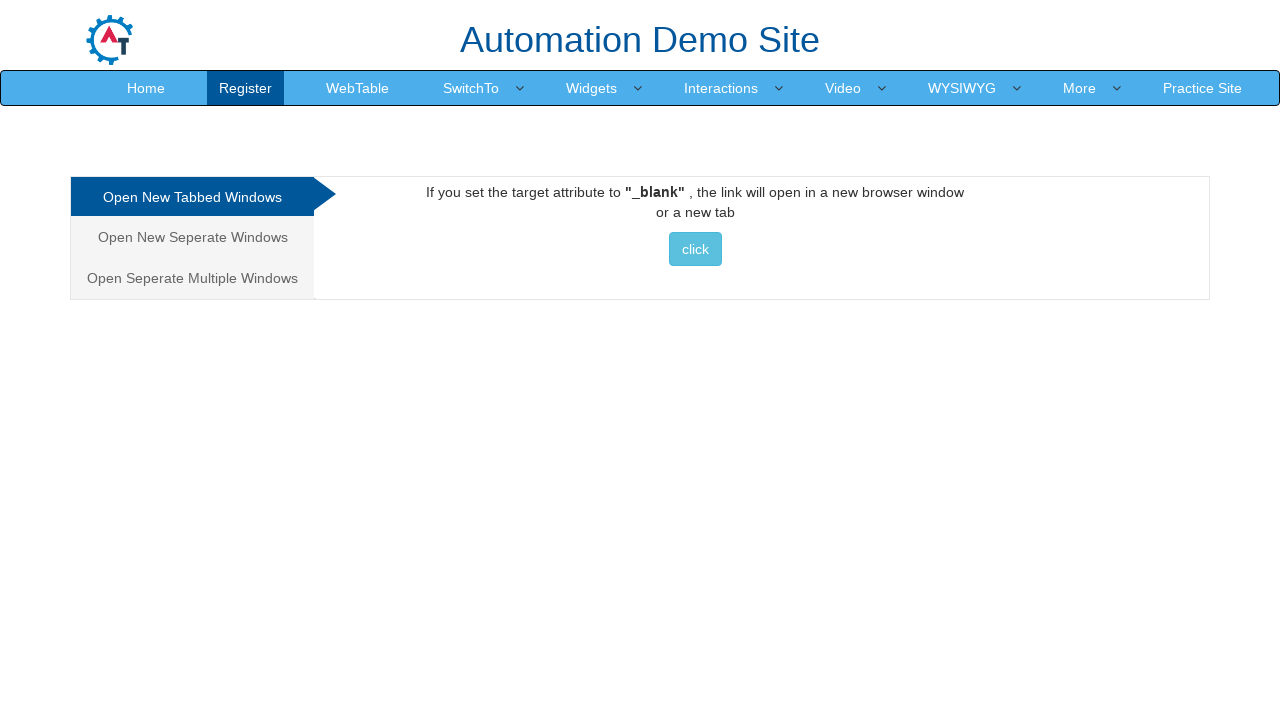

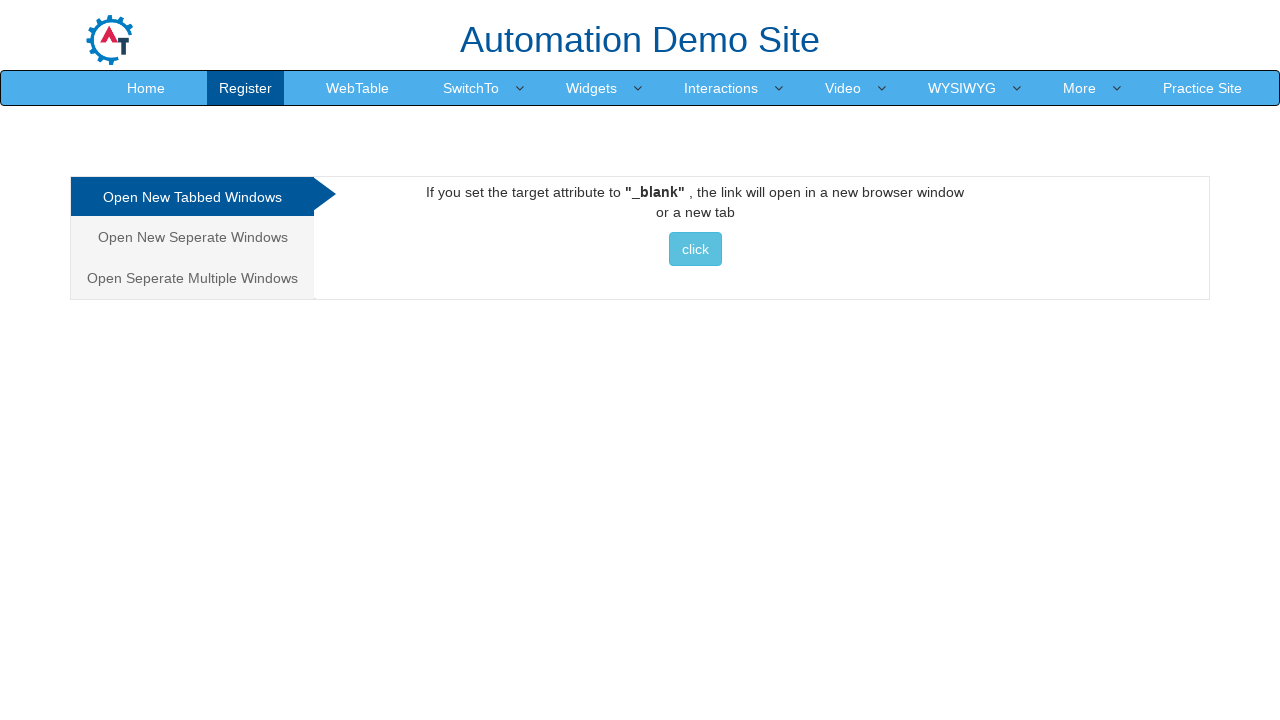